Navigates to Time for Kids website and verifies that the page title is correct by checking it equals "Time for Kids"

Starting URL: https://www.timeforkids.com

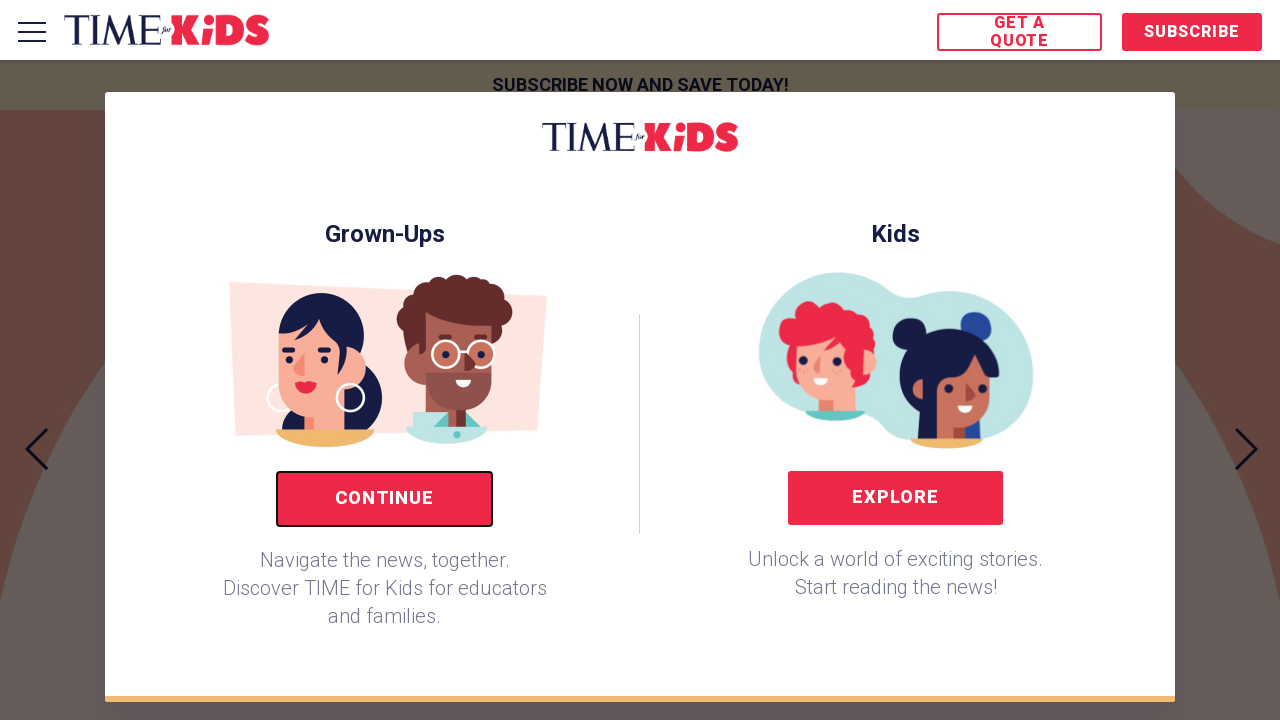

Waited for page to fully load (domcontentloaded state)
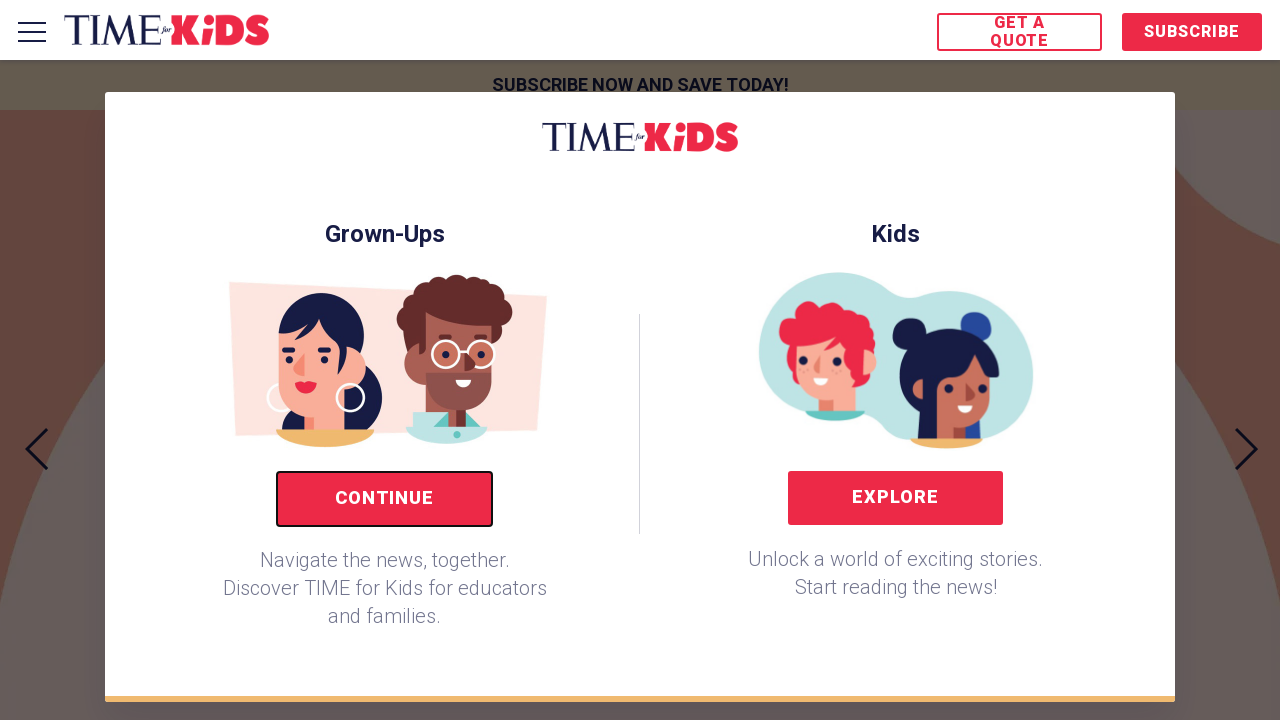

Retrieved page title
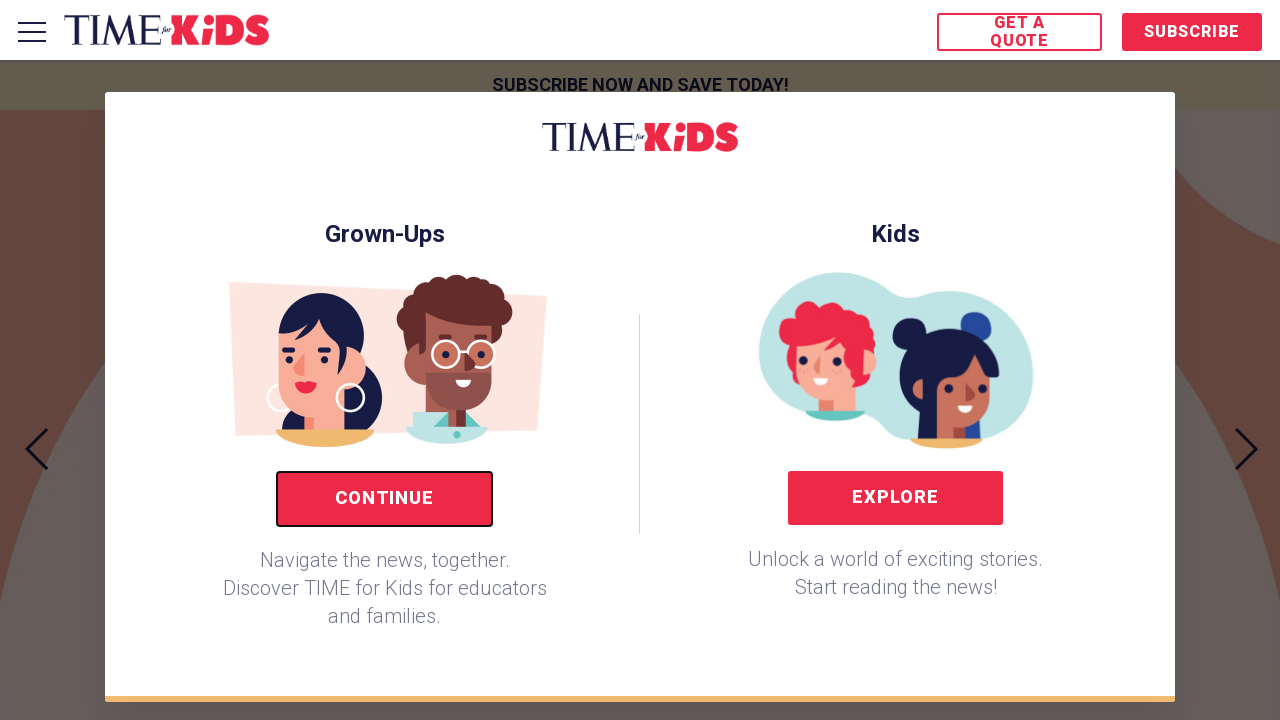

Page title verification failed - Expected 'Time for Kids', got 'TIME for Kids'
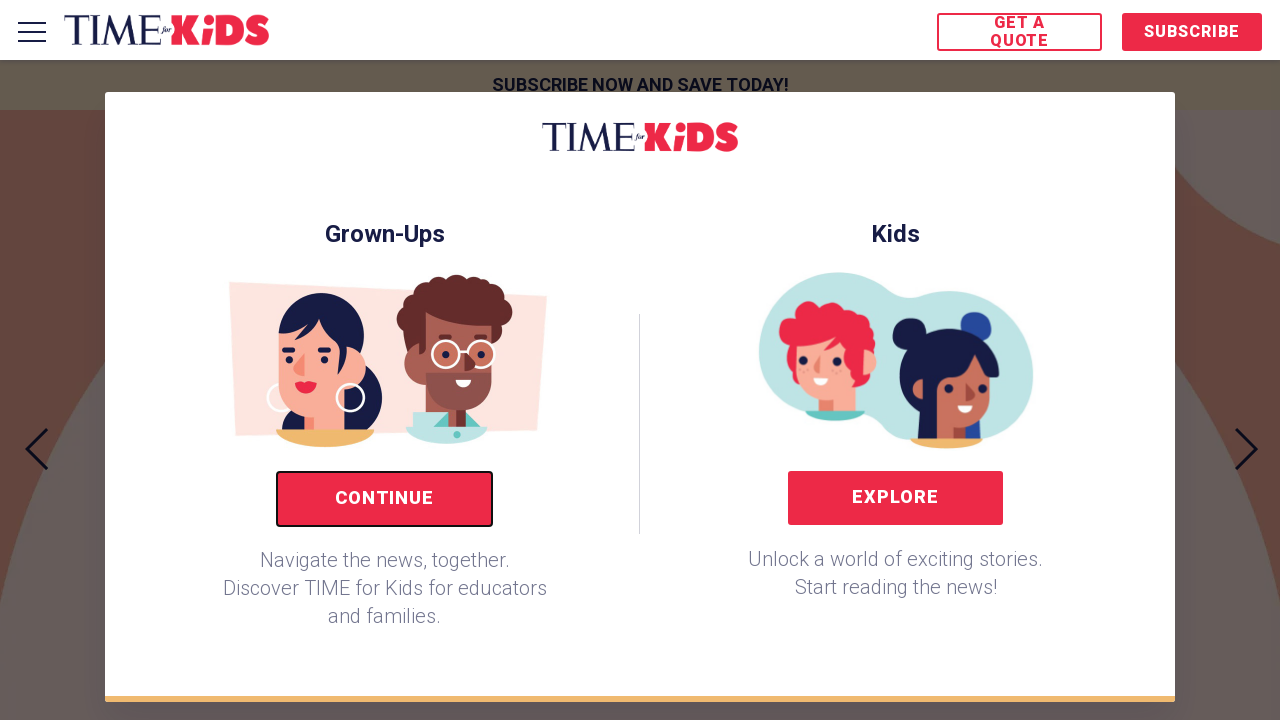

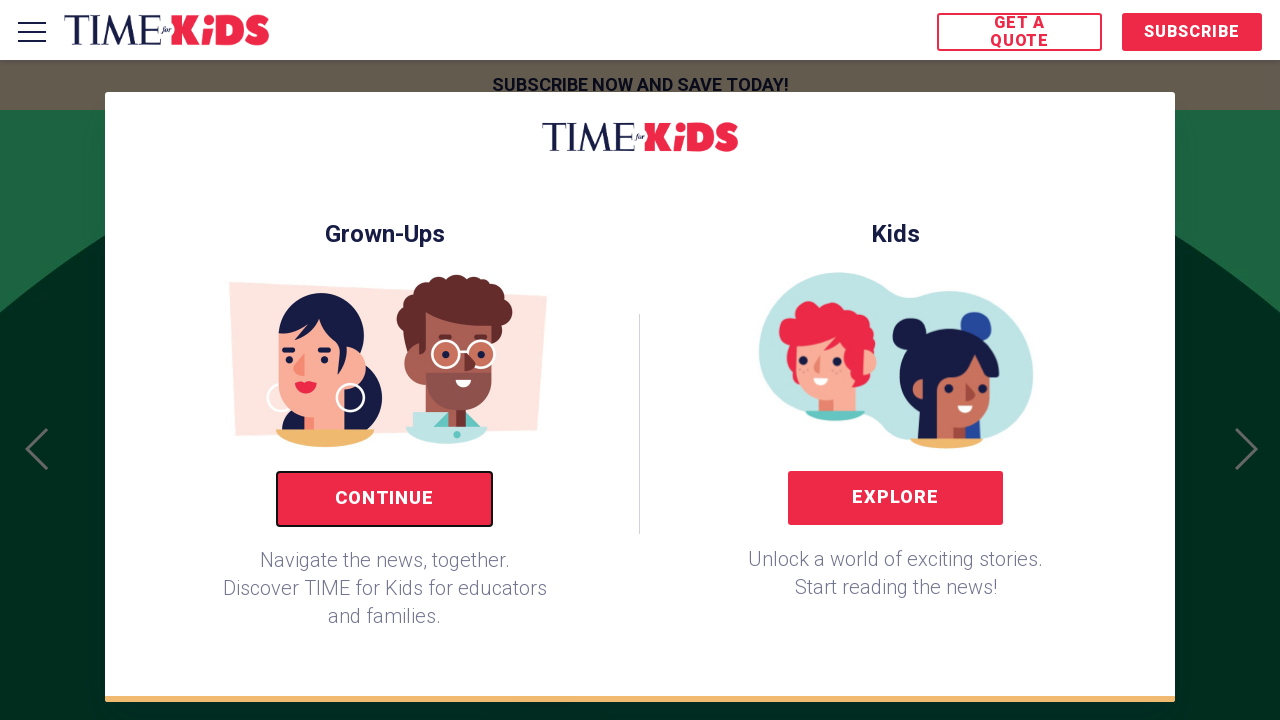